Tests the Add/Remove Elements page by clicking the "Add Element" button and verifying that a new button element is added to the page.

Starting URL: https://the-internet.herokuapp.com/add_remove_elements/

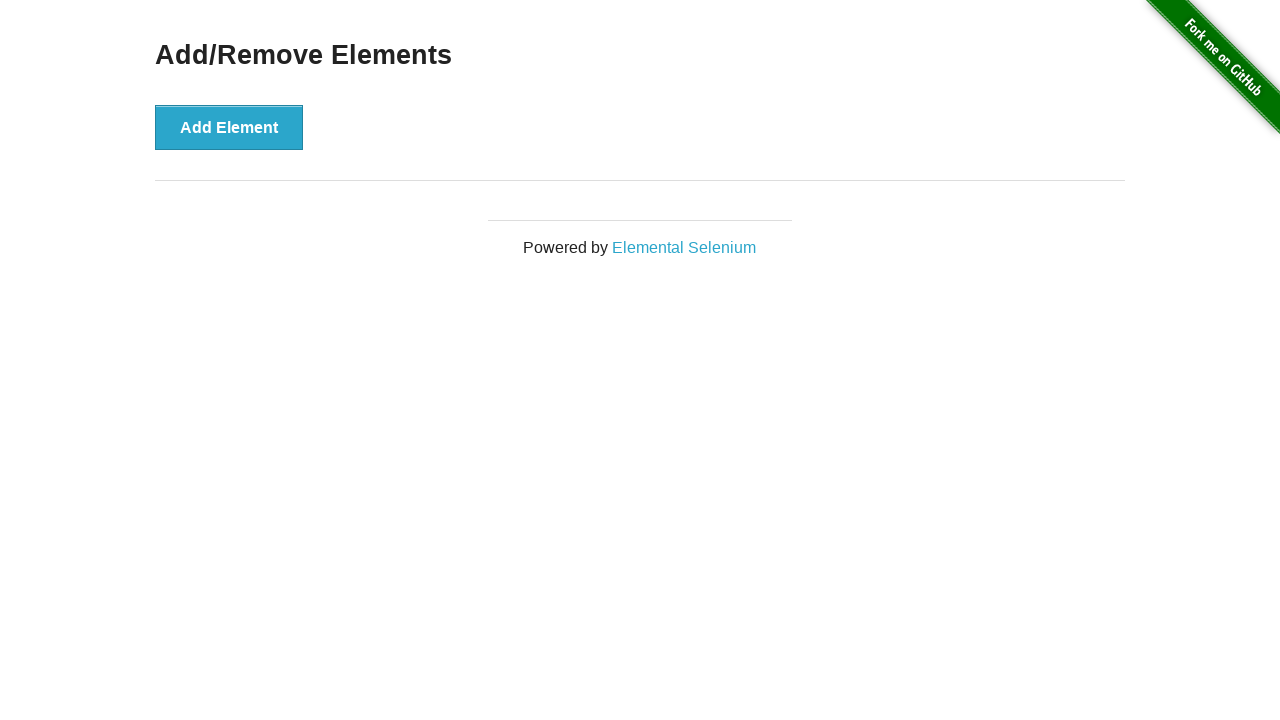

Clicked the 'Add Element' button at (229, 127) on xpath=//*[@id='content']/div/button
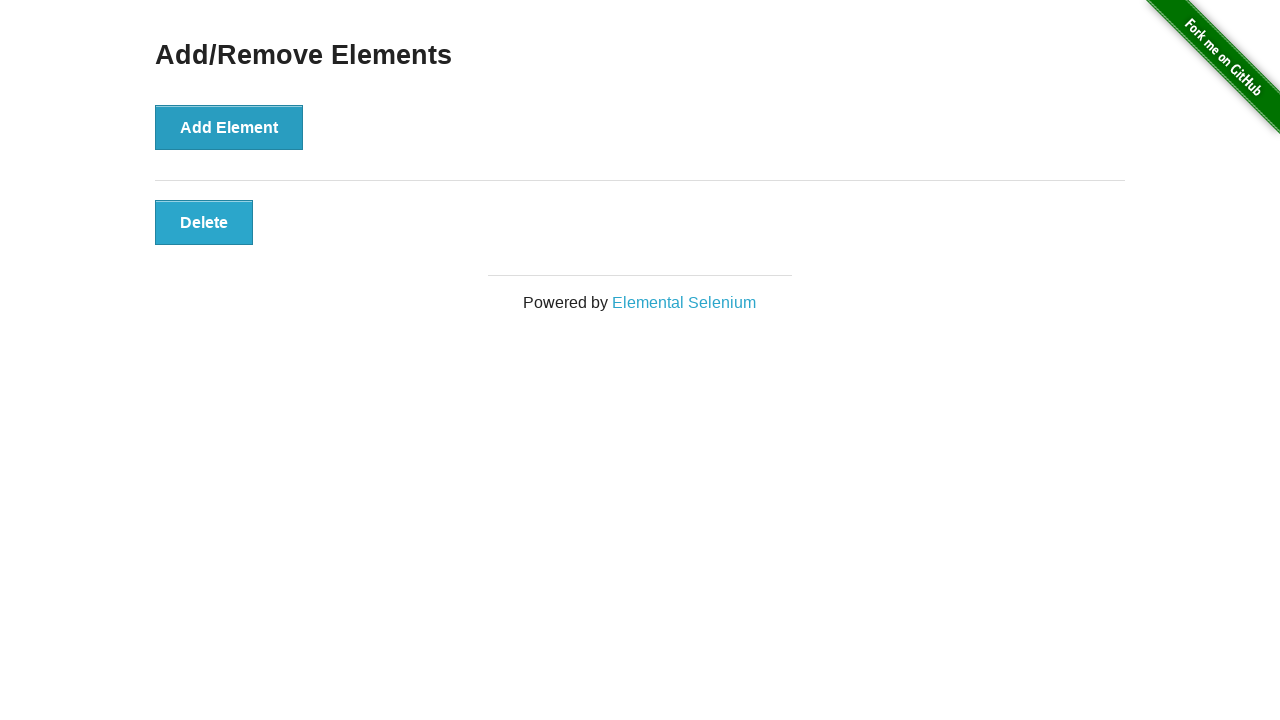

Waited for new element with class 'added-manually' to appear
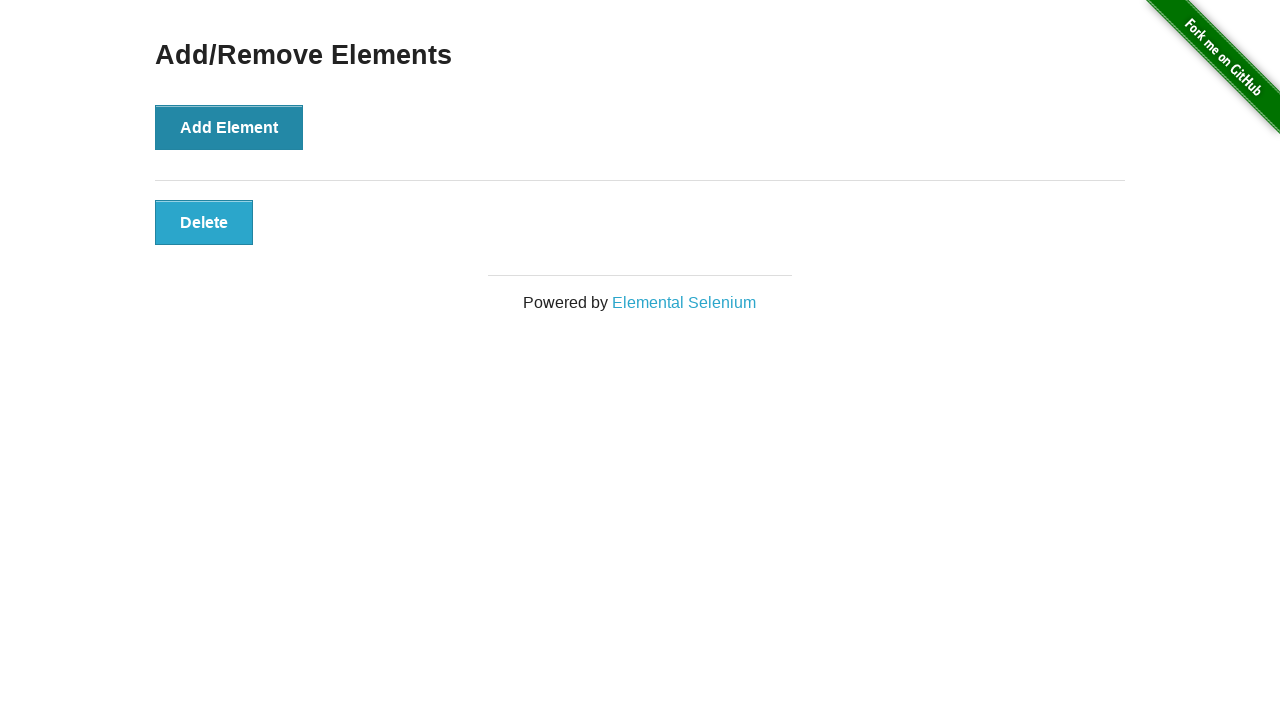

Counted 1 added element(s)
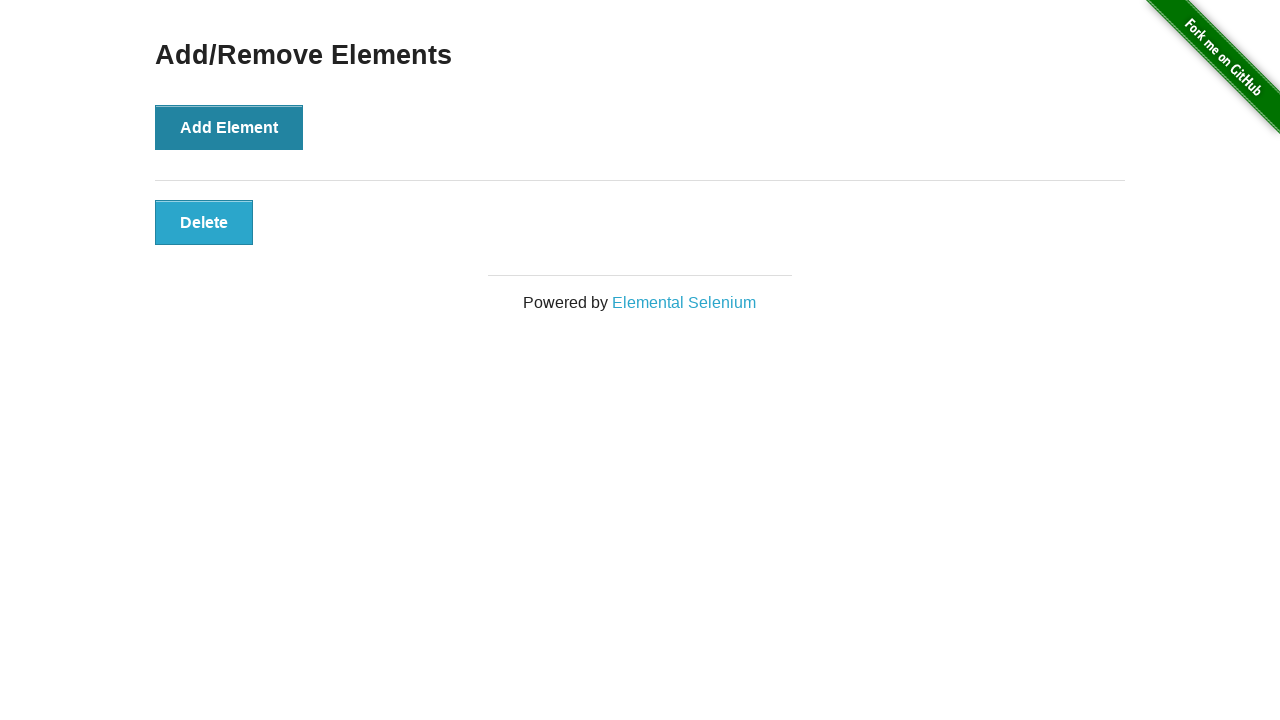

Verified that at least one element was successfully added to the page
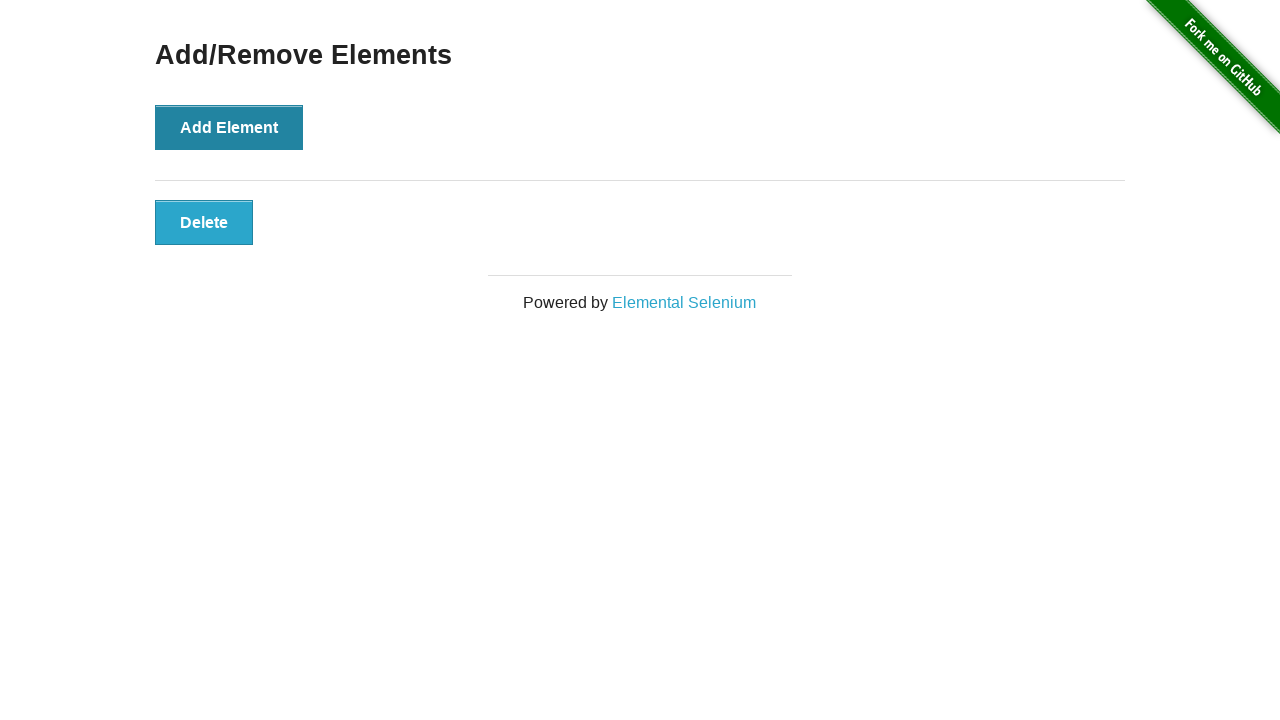

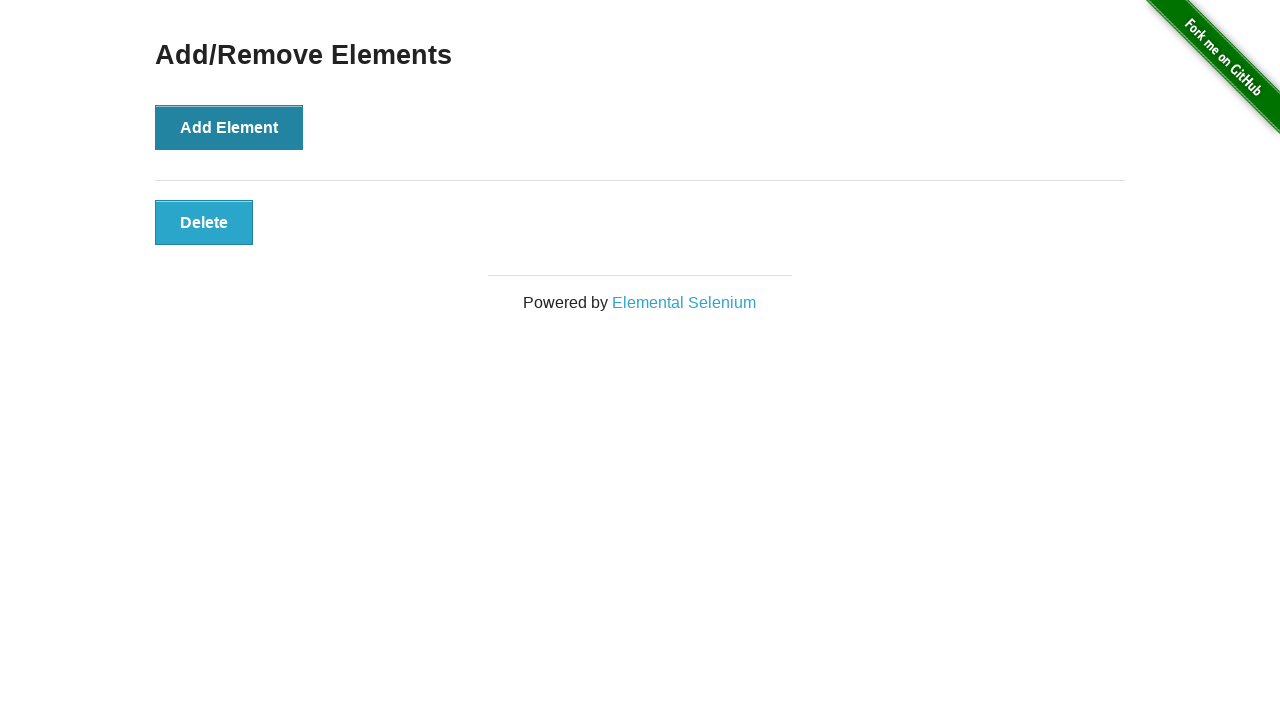